Tests radio button functionality on a GWT Showcase demo page by clicking on different color and sport radio buttons and verifying their selection states

Starting URL: http://samples.gwtproject.org/samples/Showcase/Showcase.html#!CwRadioButton

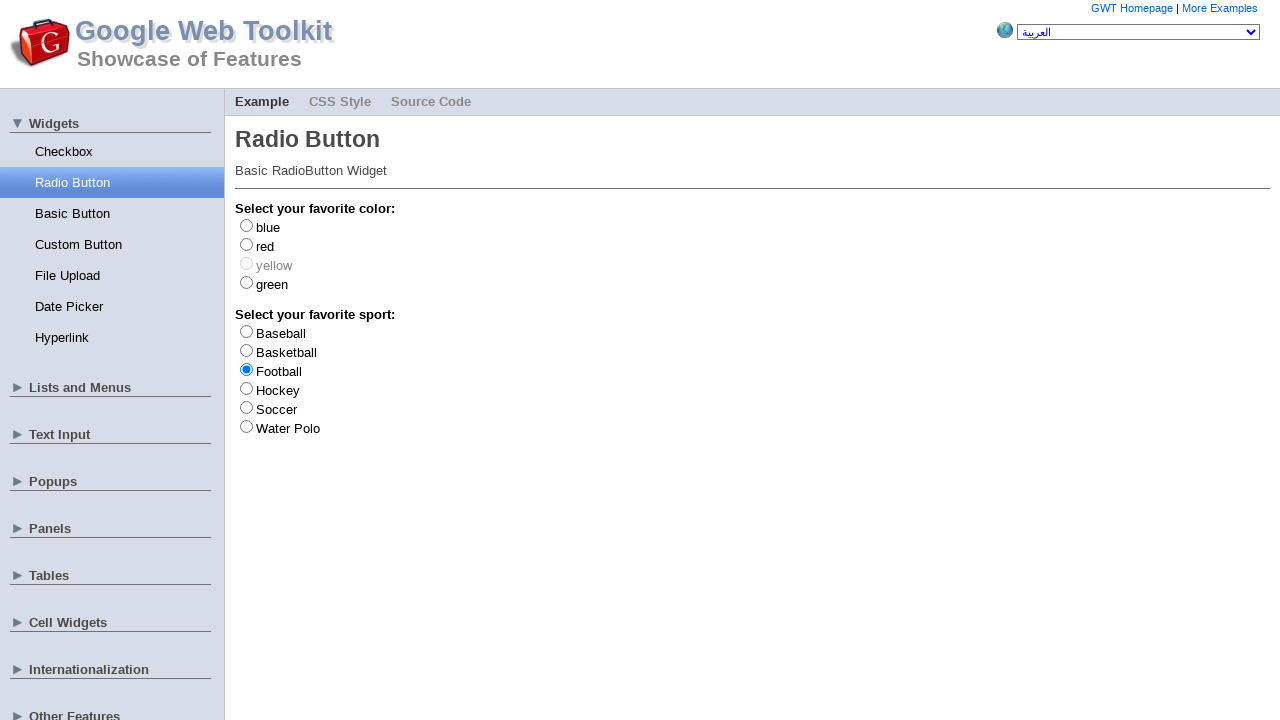

Waited for radio buttons to load on GWT Showcase demo page
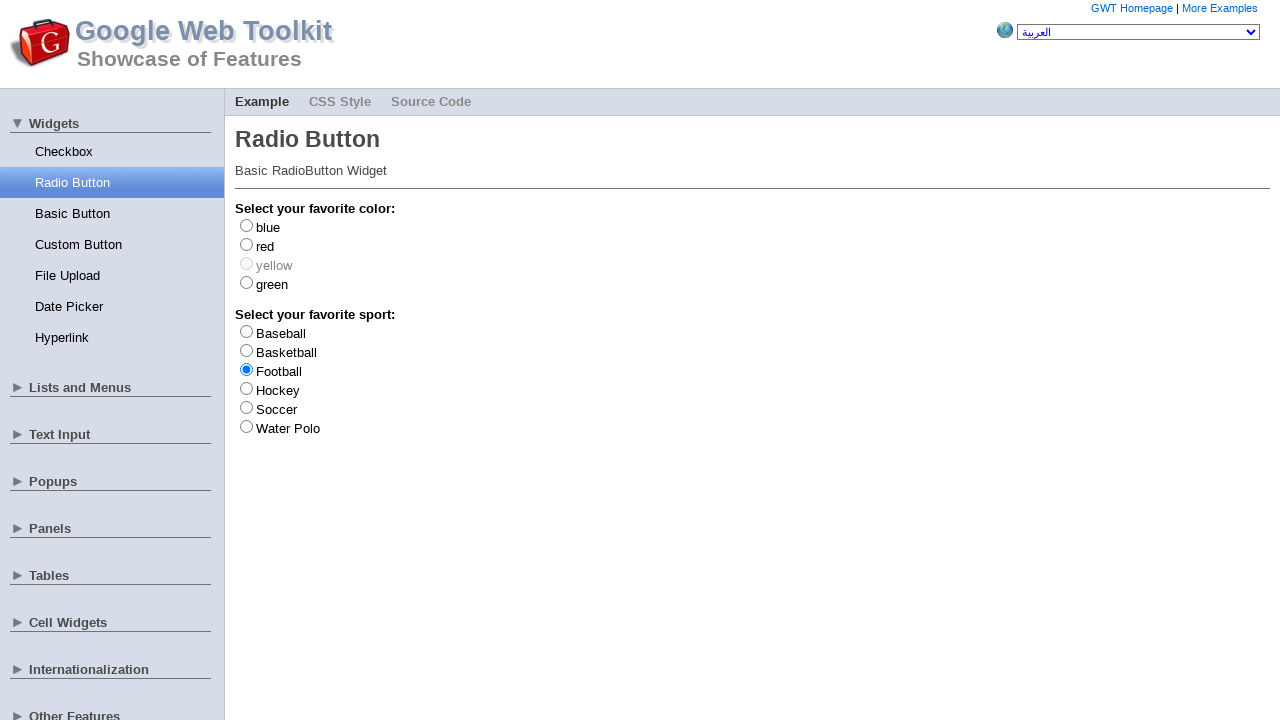

Clicked on blue color radio button at (246, 225) on #gwt-debug-cwRadioButton-color-blue-input
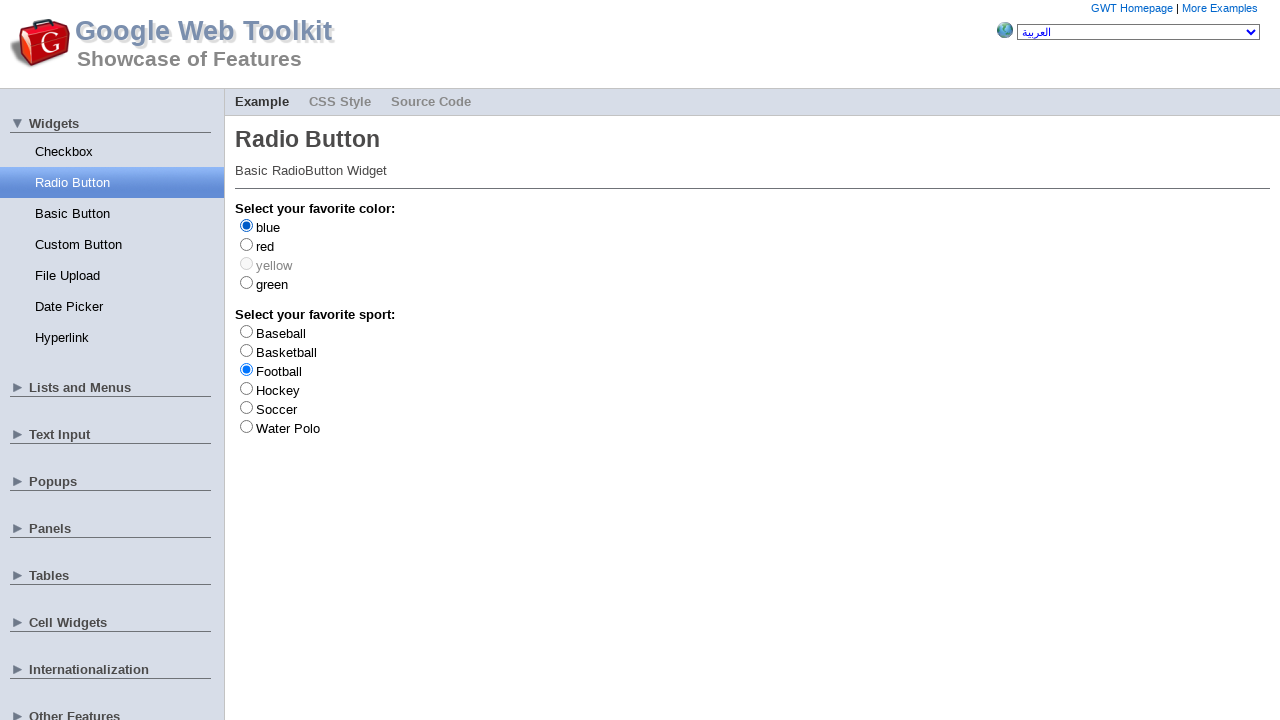

Clicked on red color radio button at (246, 244) on #gwt-debug-cwRadioButton-color-red-input
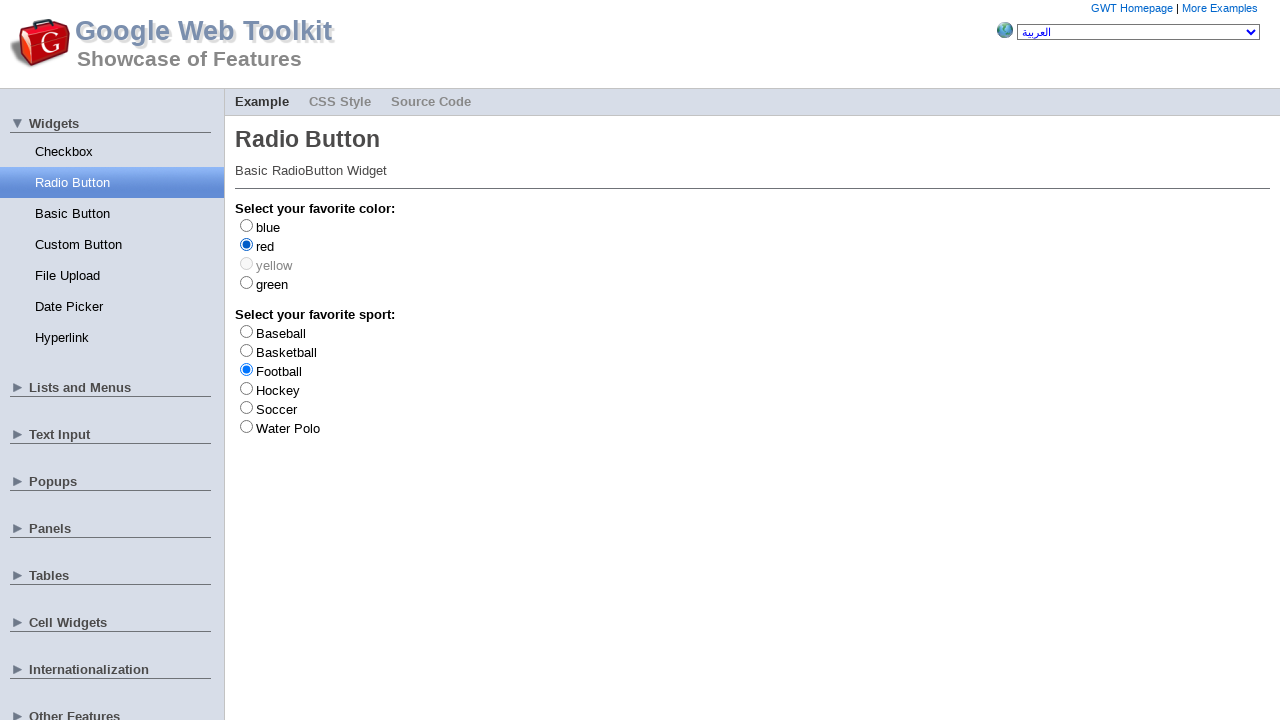

Clicked on Basketball sport radio button at (246, 350) on #gwt-debug-cwRadioButton-sport-Basketball-input
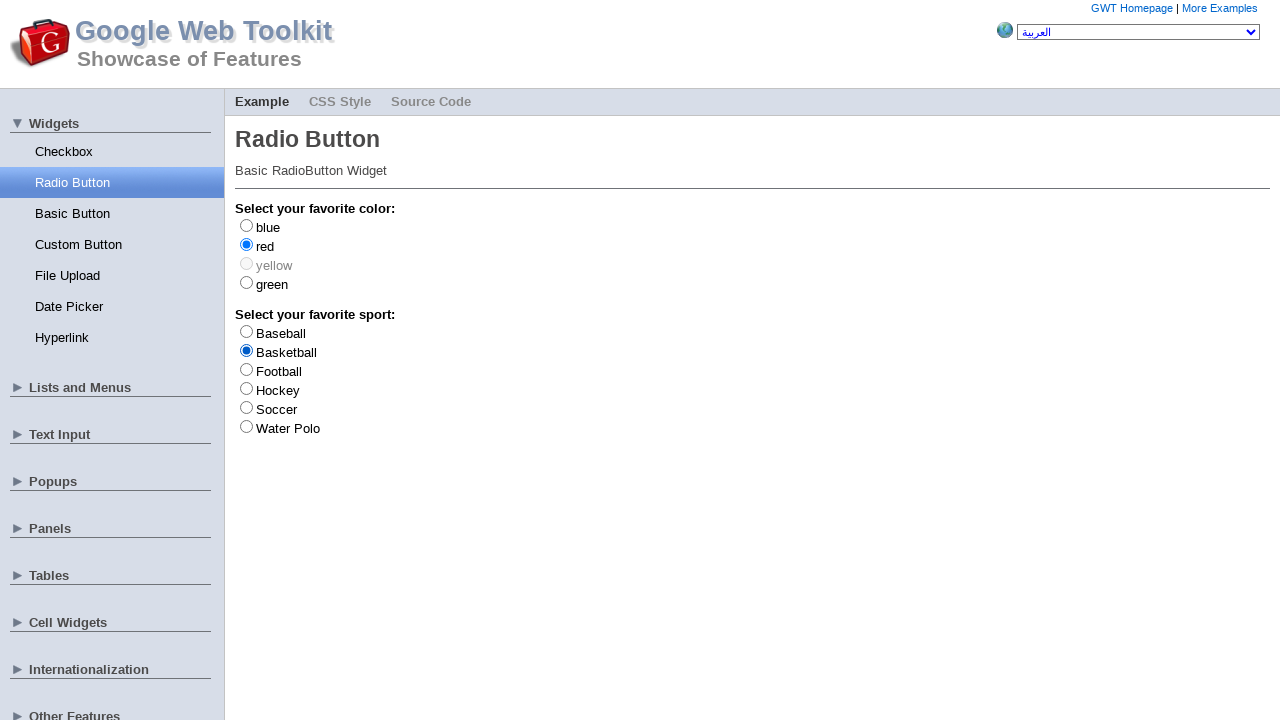

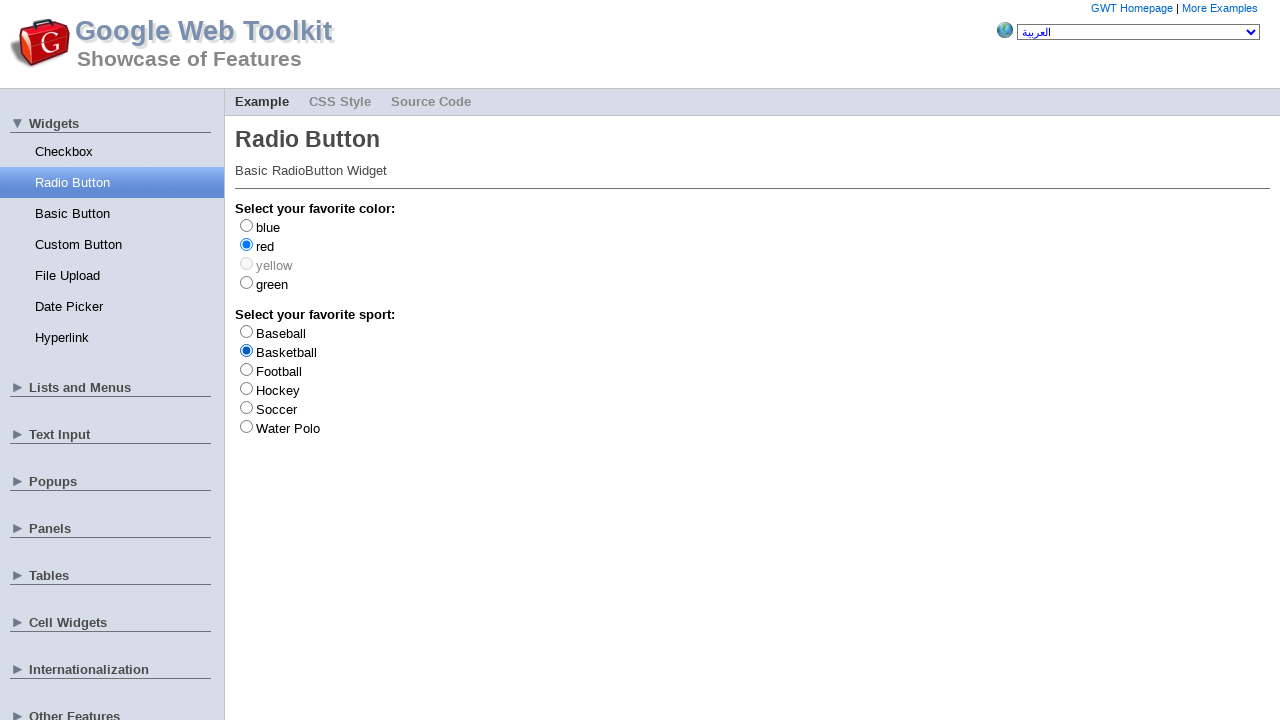